Tests navigation through product categories by clicking on each category link in the sidebar

Starting URL: http://intershop5.skillbox.ru/product-category/catalog/

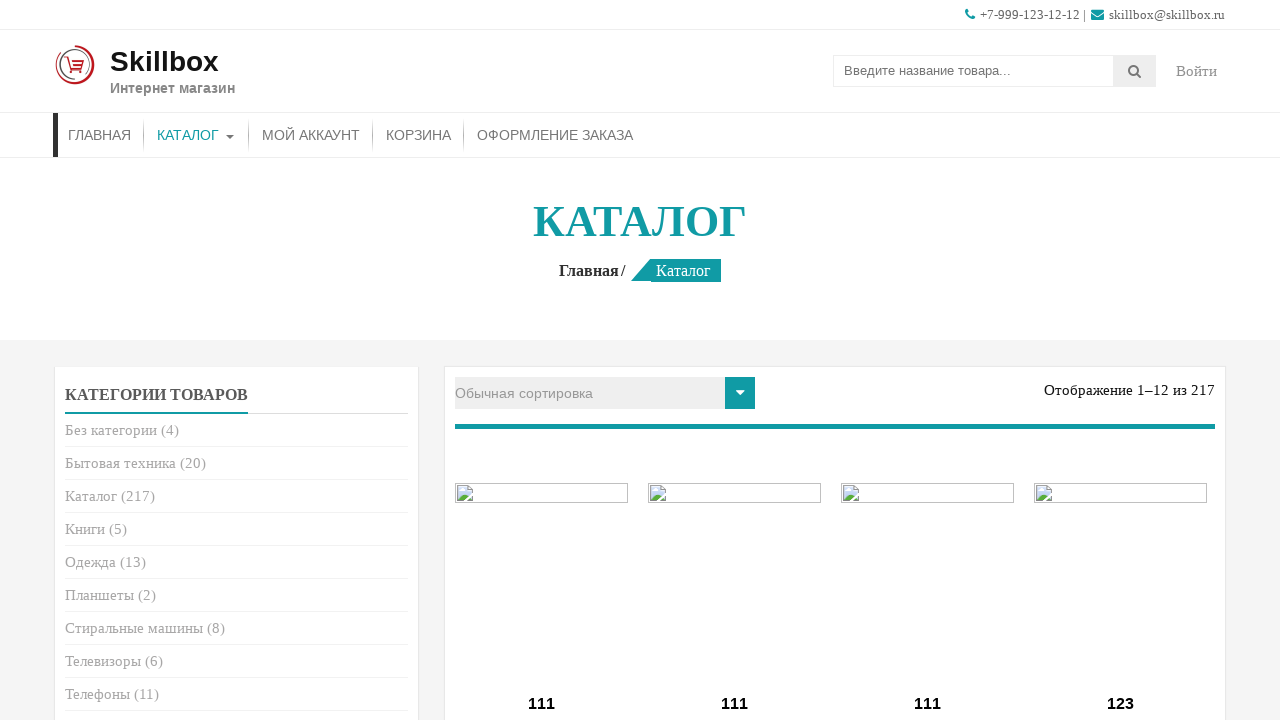

Retrieved count of product categories in sidebar
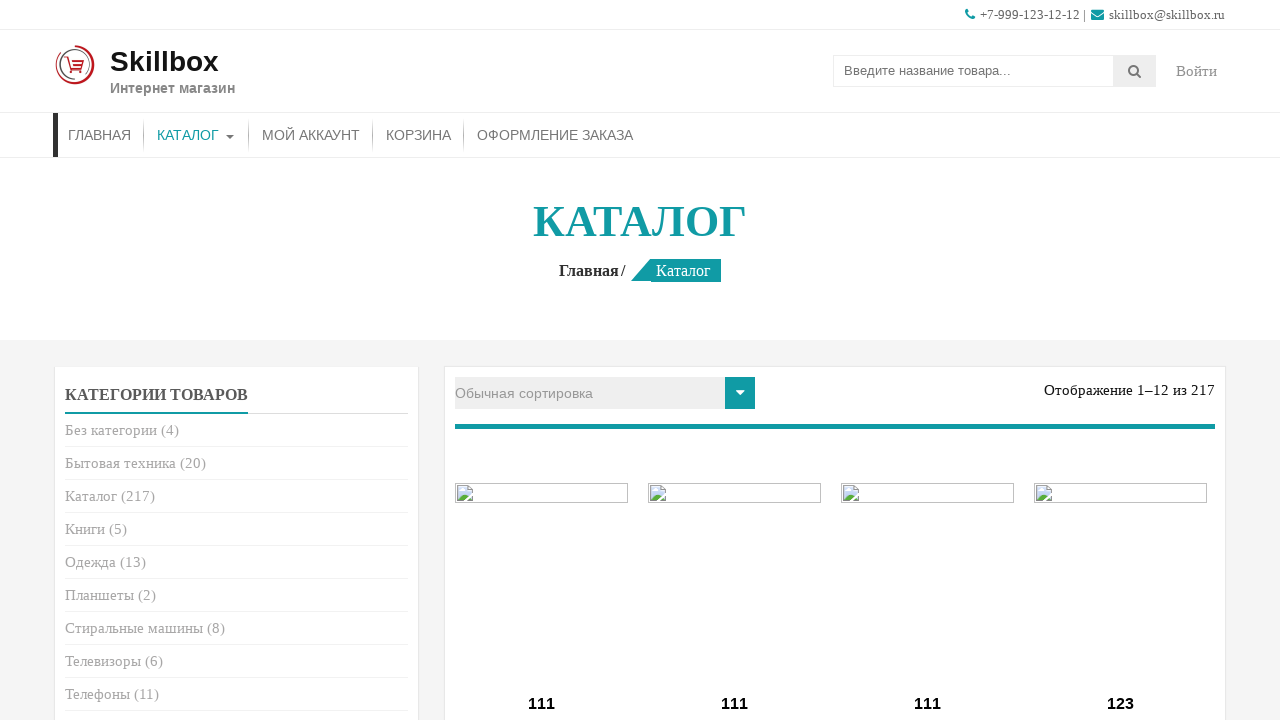

Clicked on category #1 link in sidebar at (111, 430) on (//*[@id='woocommerce_product_categories-2']//a)[1]
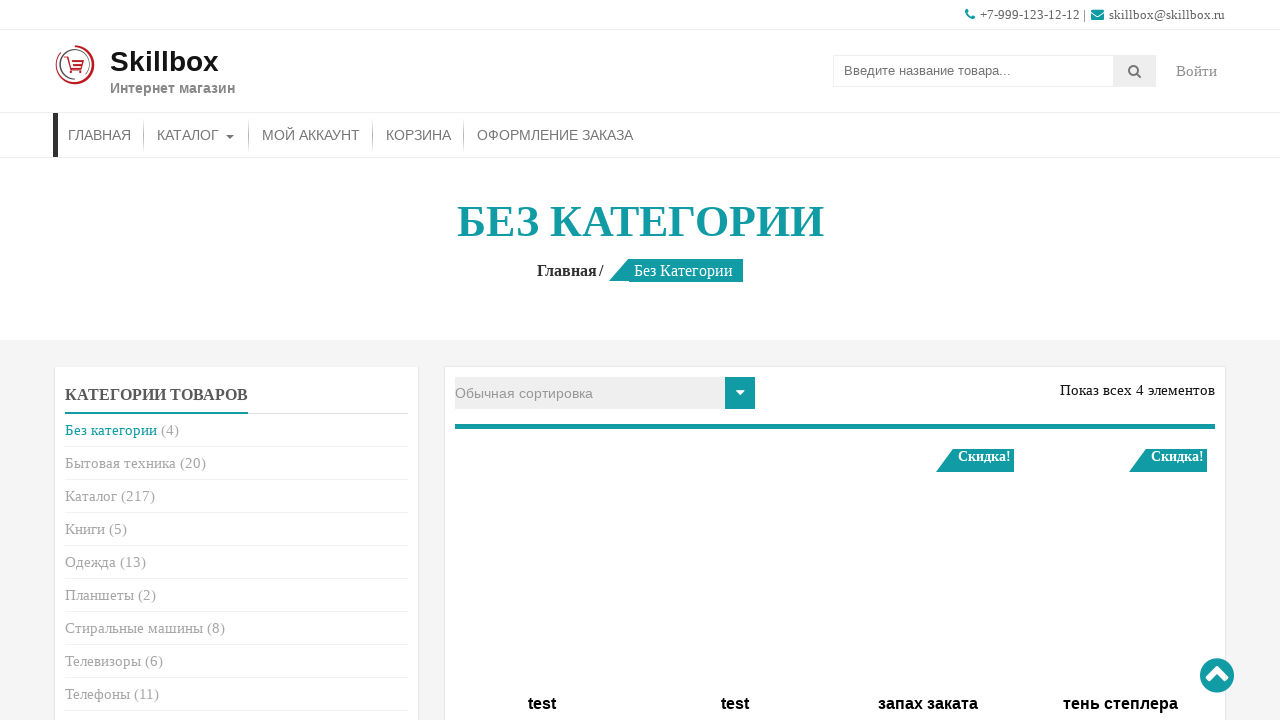

Category #1 page loaded successfully
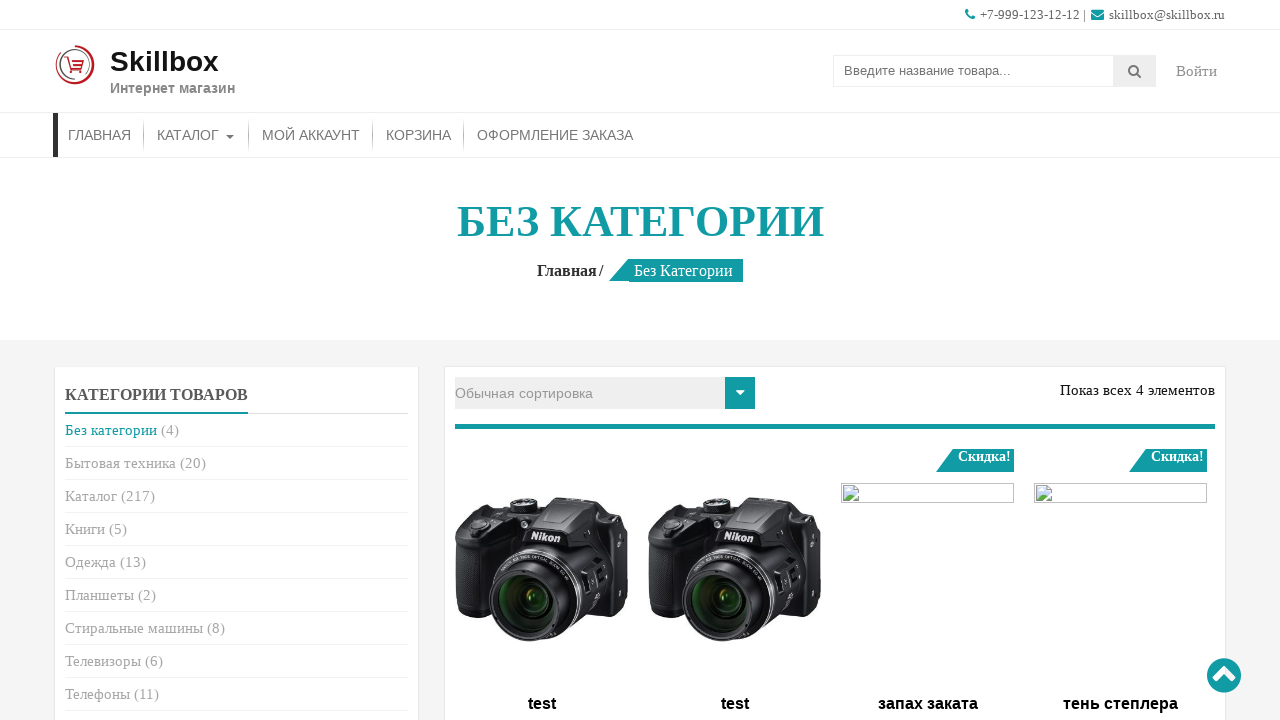

Navigated back to catalog page
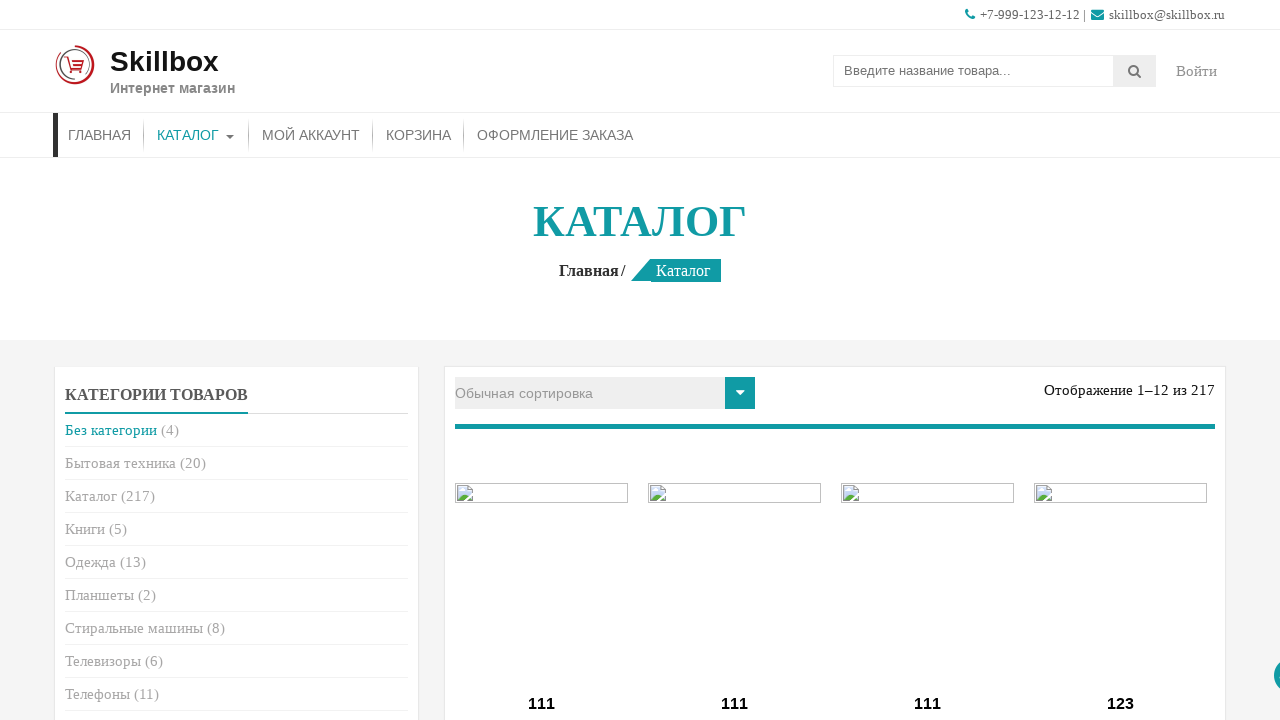

Clicked on category #2 link in sidebar at (120, 463) on (//*[@id='woocommerce_product_categories-2']//a)[2]
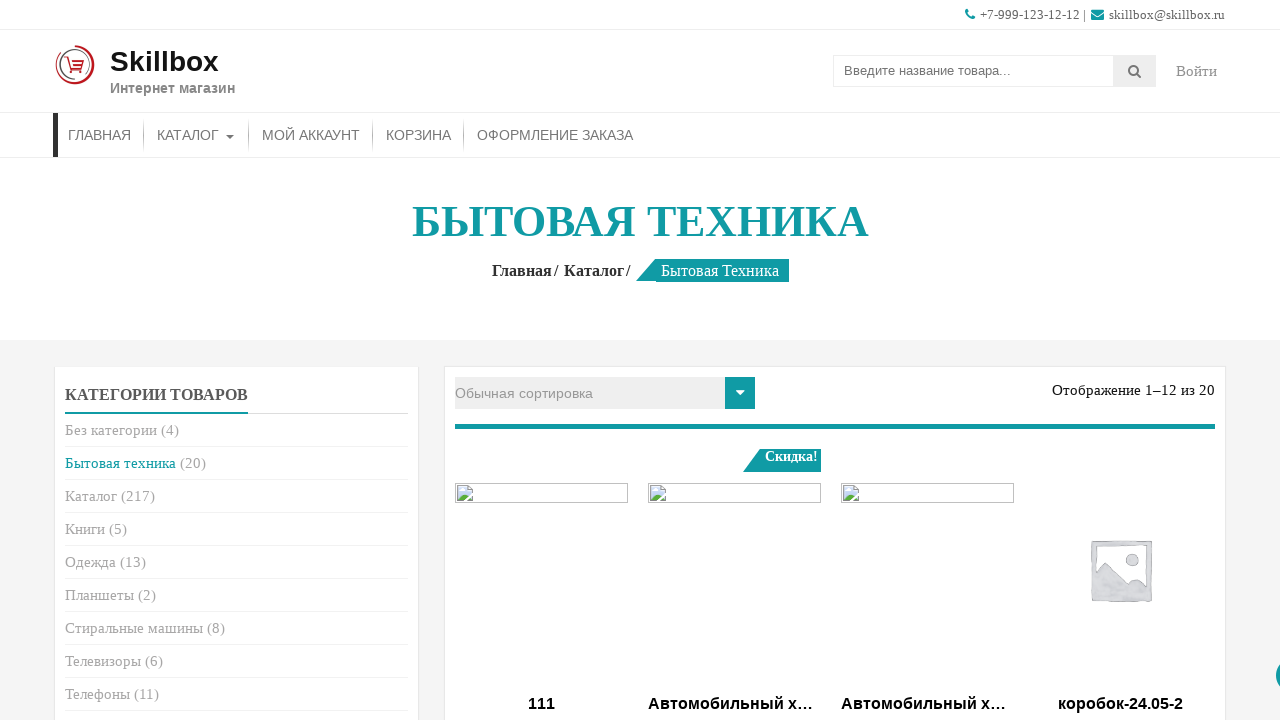

Category #2 page loaded successfully
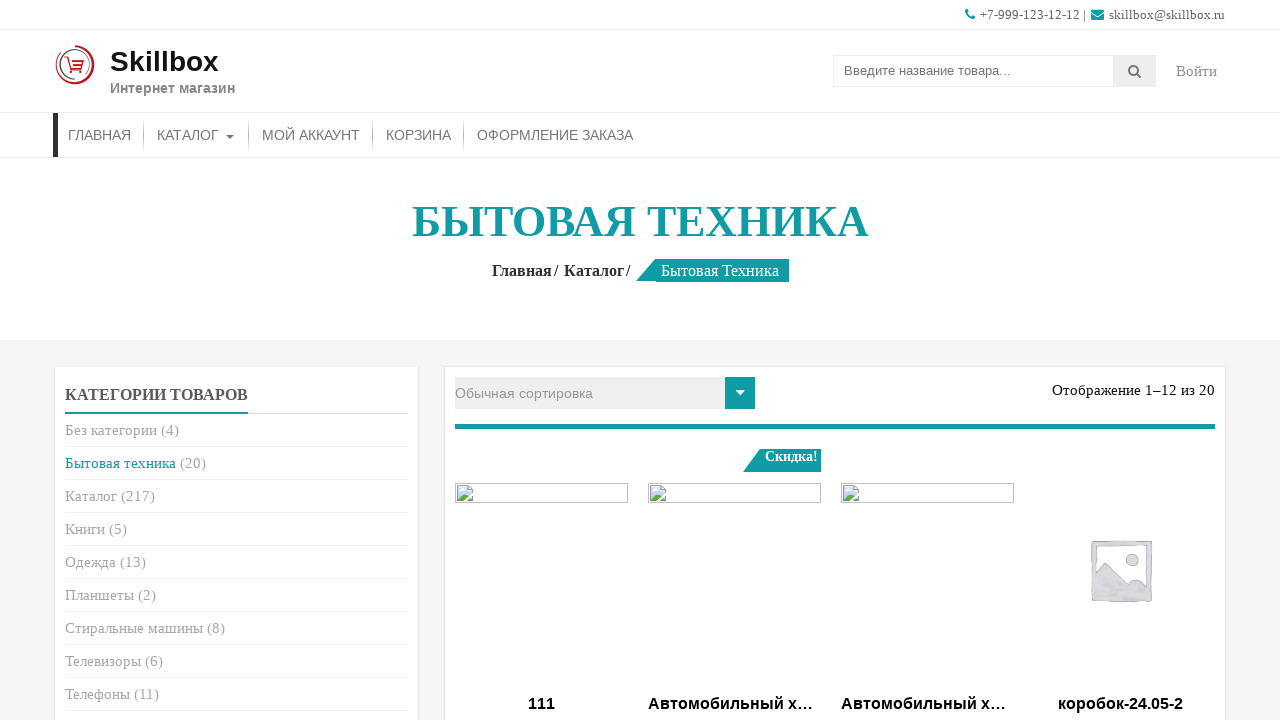

Navigated back to catalog page
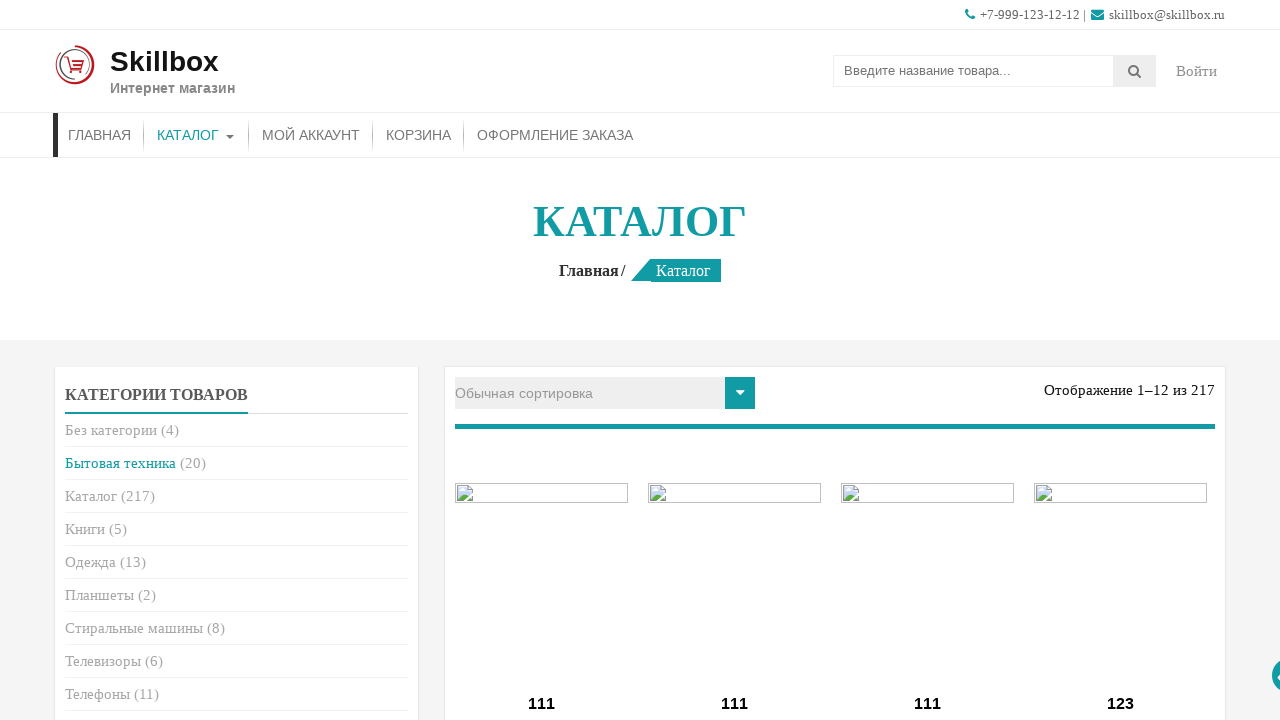

Clicked on category #3 link in sidebar at (91, 496) on (//*[@id='woocommerce_product_categories-2']//a)[3]
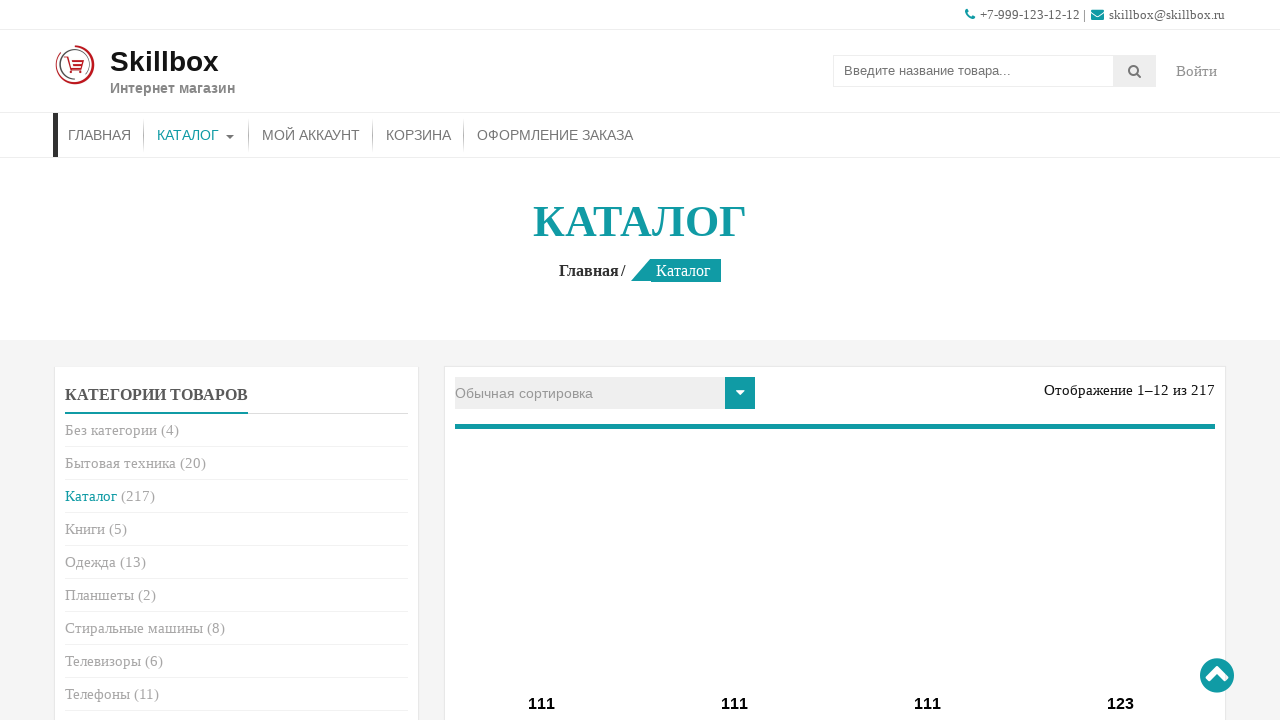

Category #3 page loaded successfully
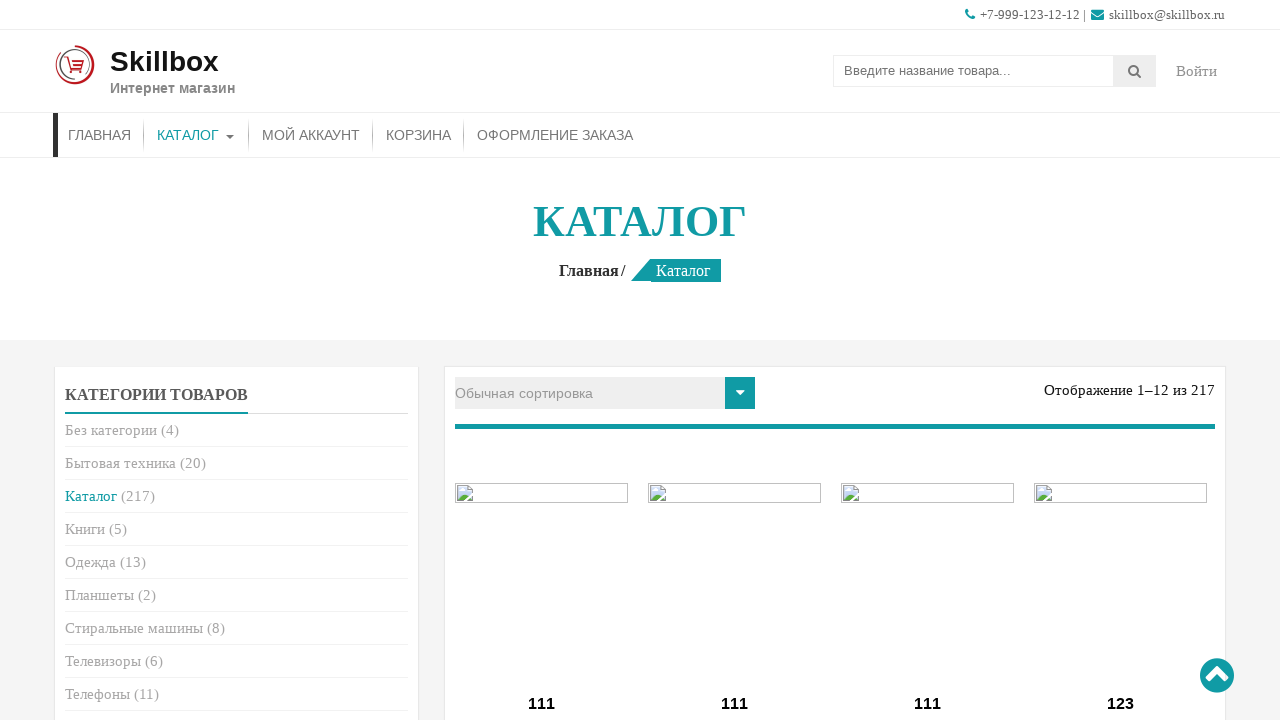

Navigated back to catalog page
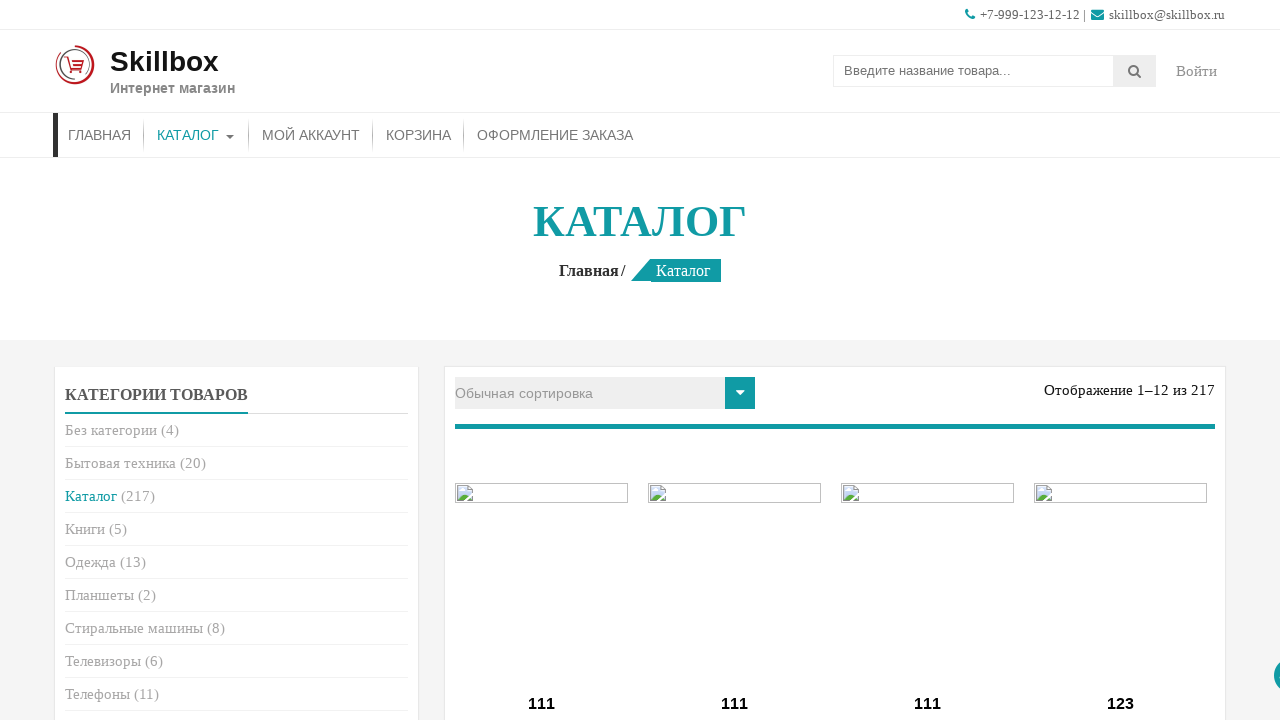

Clicked on category #4 link in sidebar at (85, 529) on (//*[@id='woocommerce_product_categories-2']//a)[4]
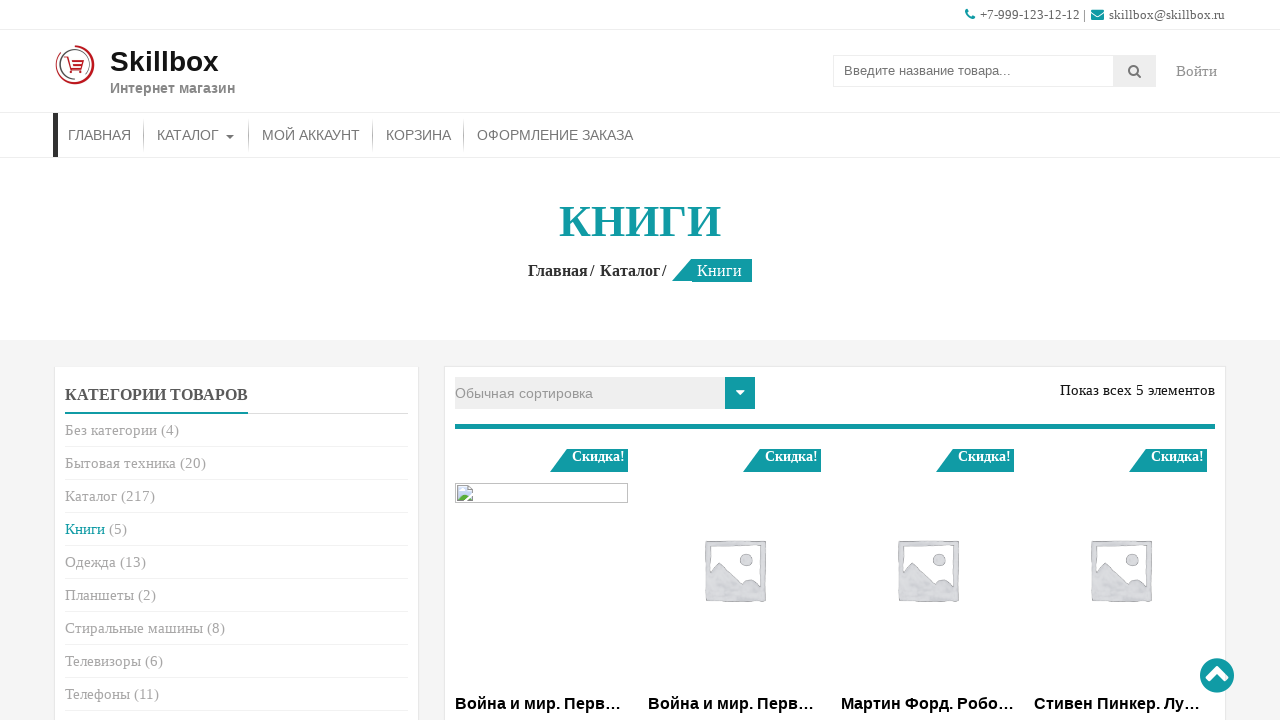

Category #4 page loaded successfully
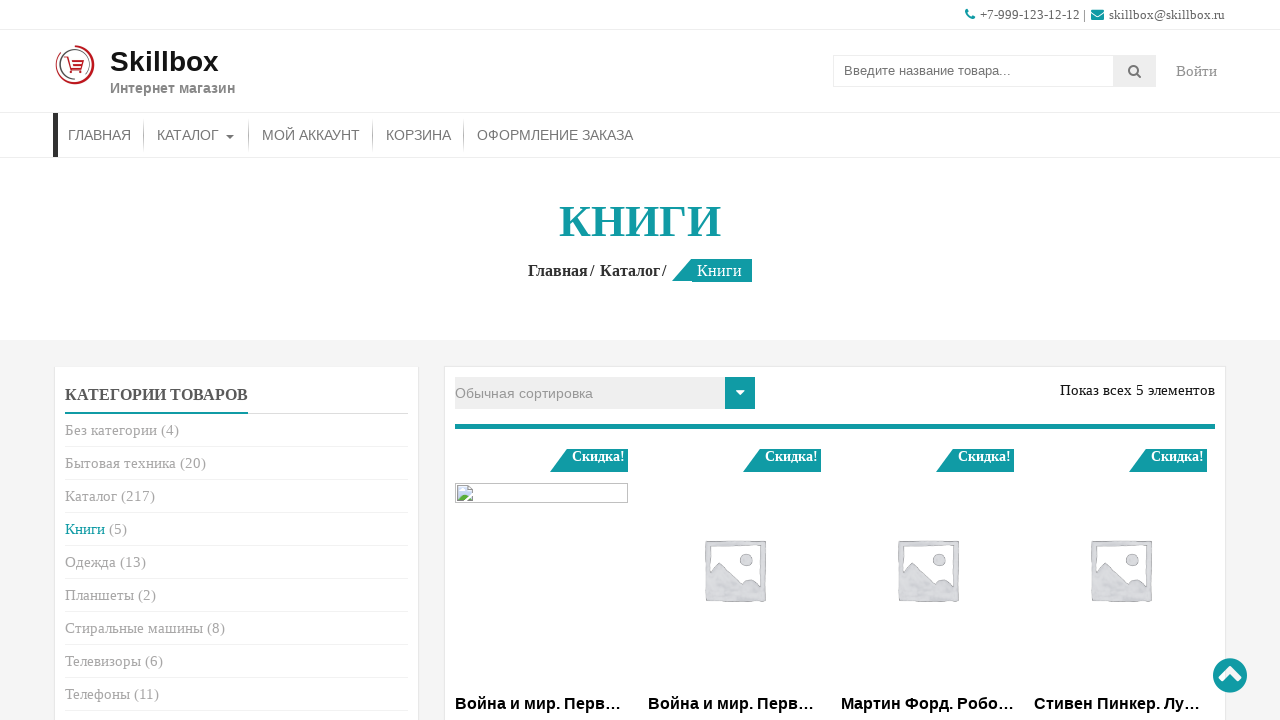

Navigated back to catalog page
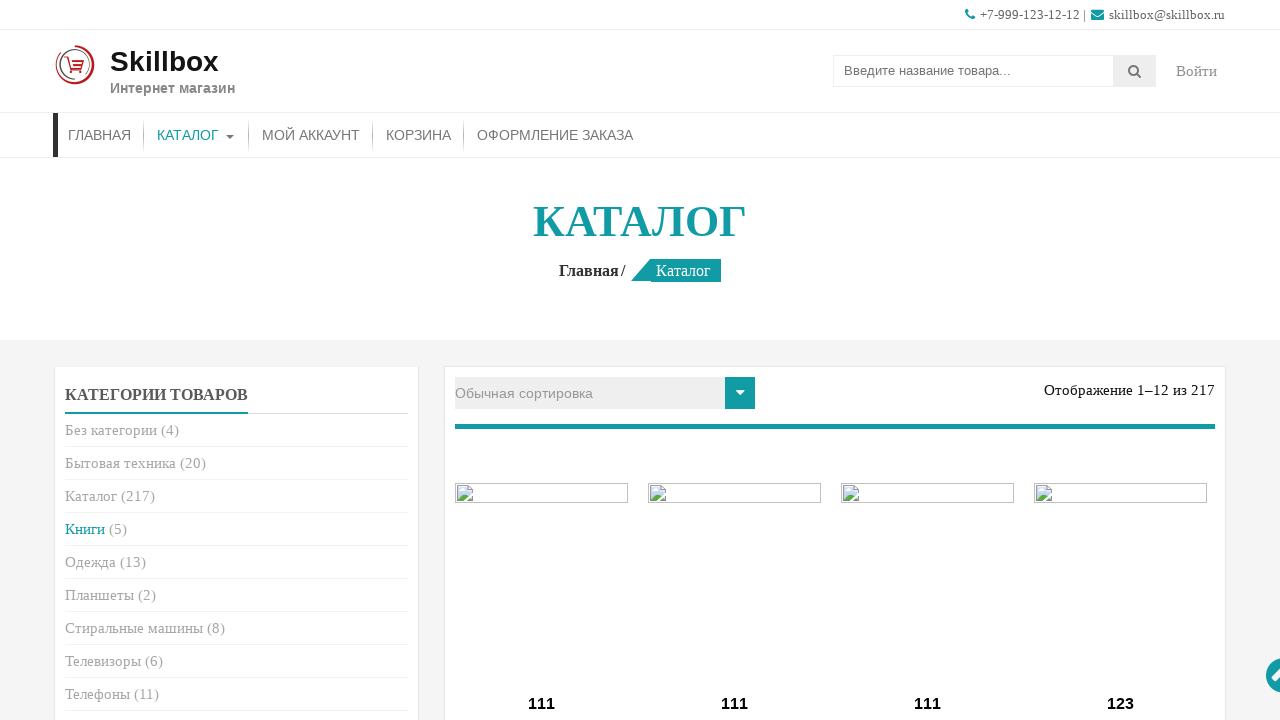

Clicked on category #5 link in sidebar at (90, 562) on (//*[@id='woocommerce_product_categories-2']//a)[5]
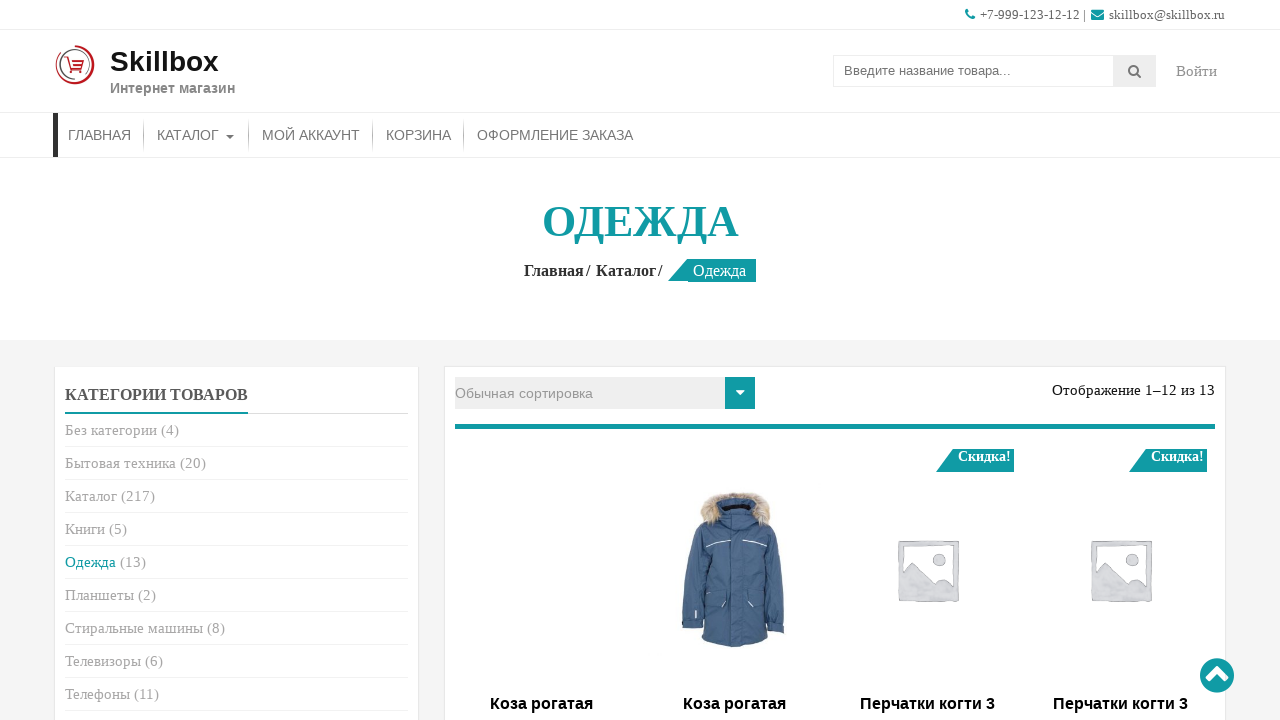

Category #5 page loaded successfully
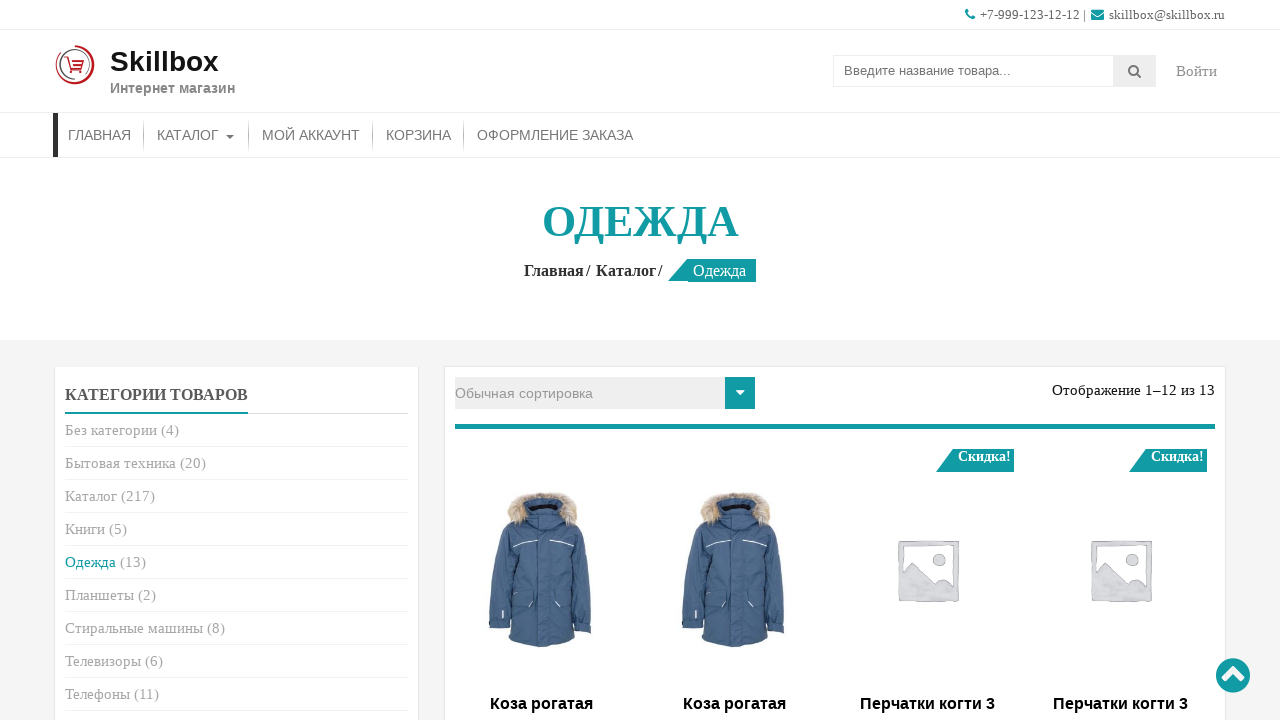

Navigated back to catalog page
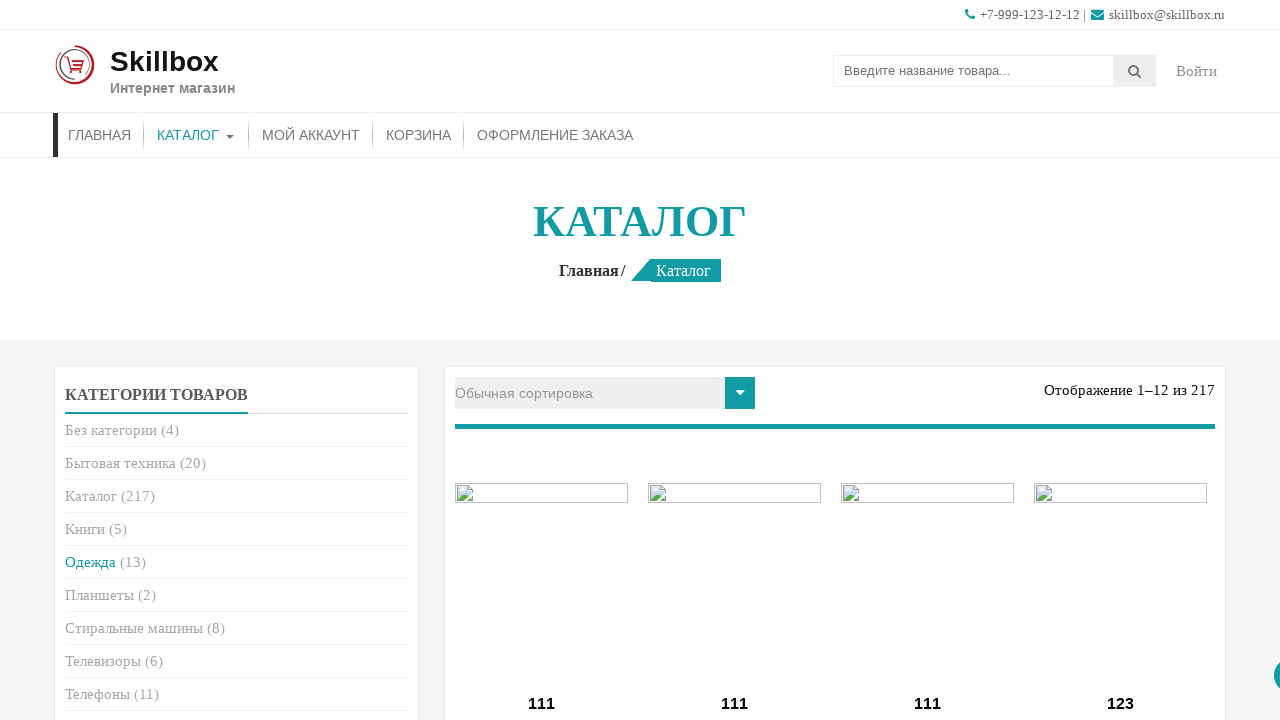

Clicked on category #6 link in sidebar at (100, 595) on (//*[@id='woocommerce_product_categories-2']//a)[6]
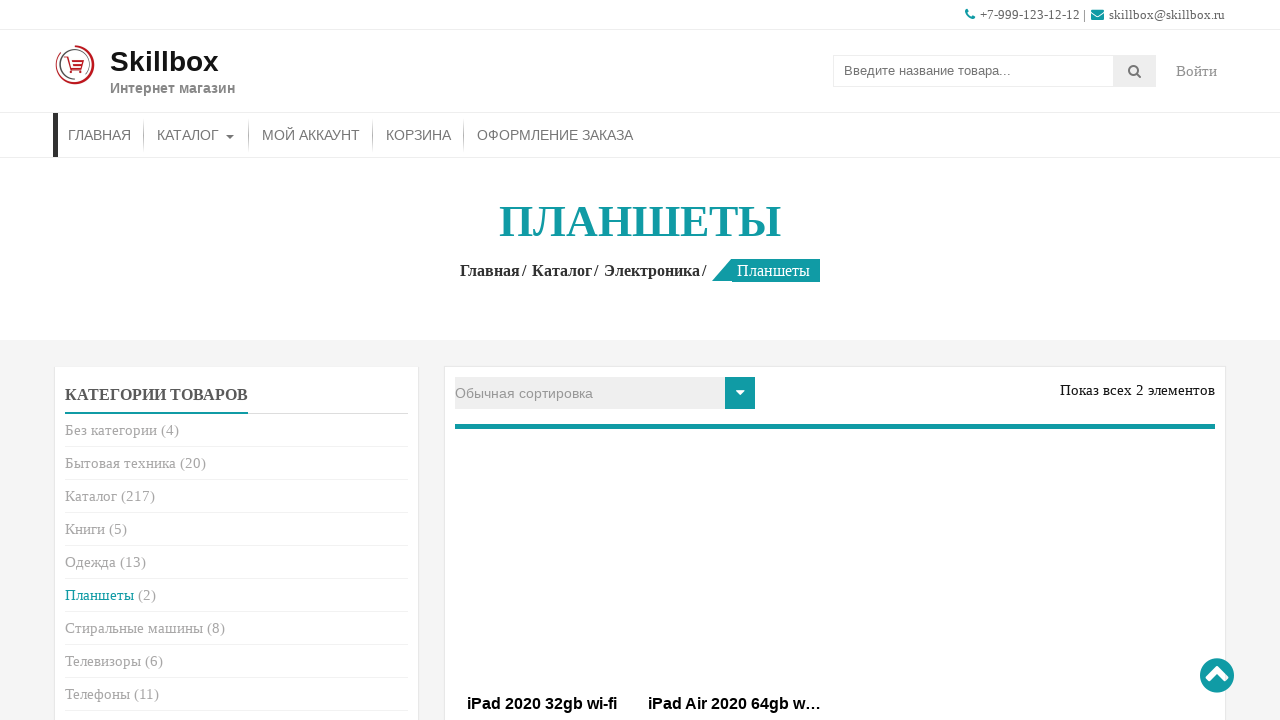

Category #6 page loaded successfully
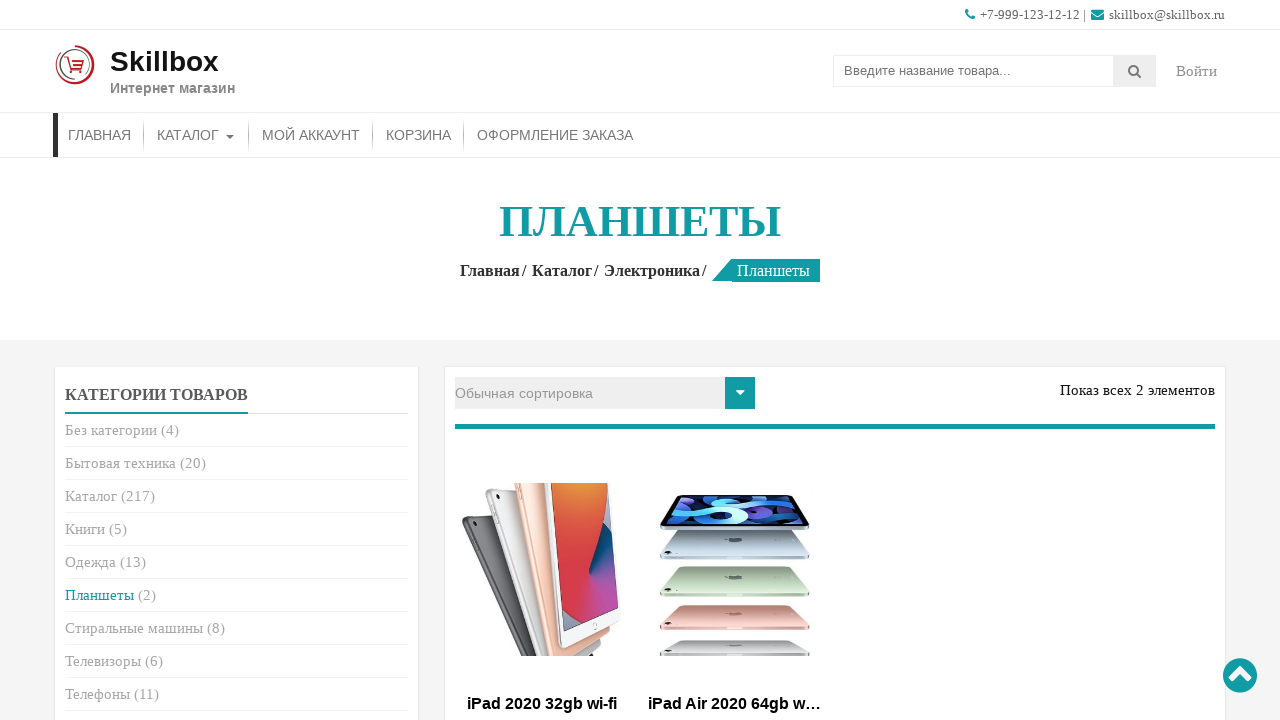

Navigated back to catalog page
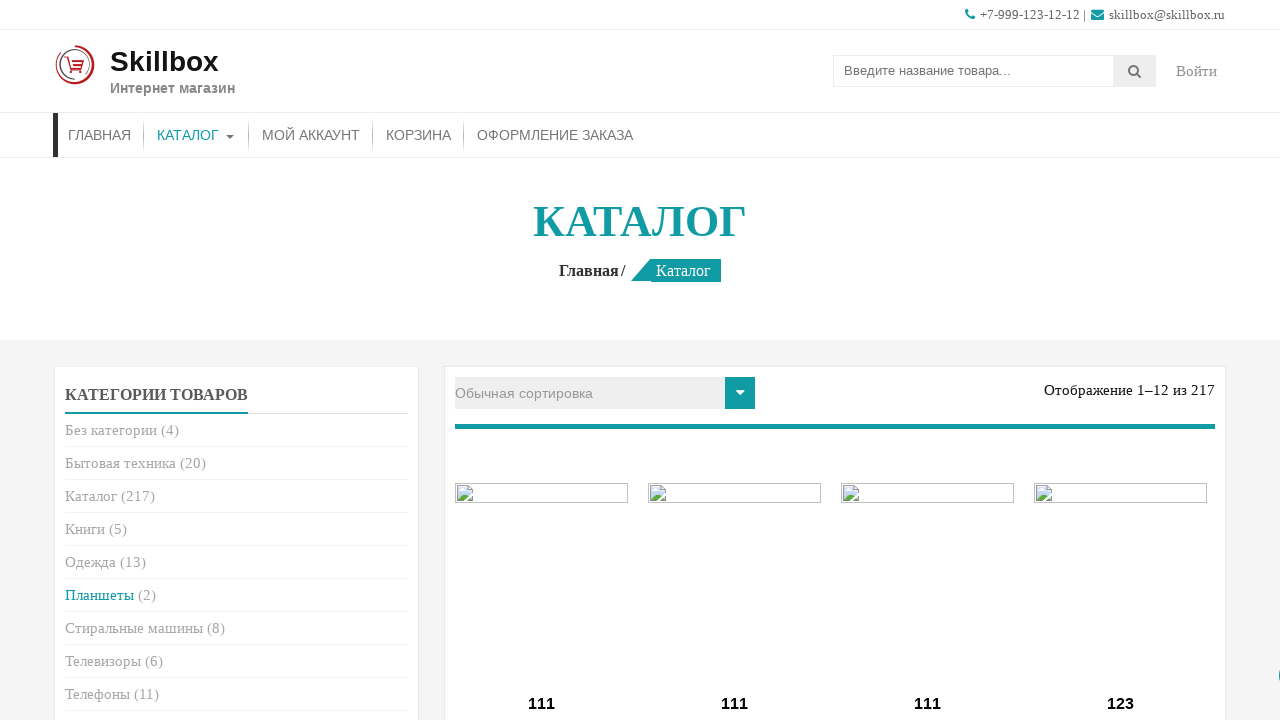

Clicked on category #7 link in sidebar at (134, 628) on (//*[@id='woocommerce_product_categories-2']//a)[7]
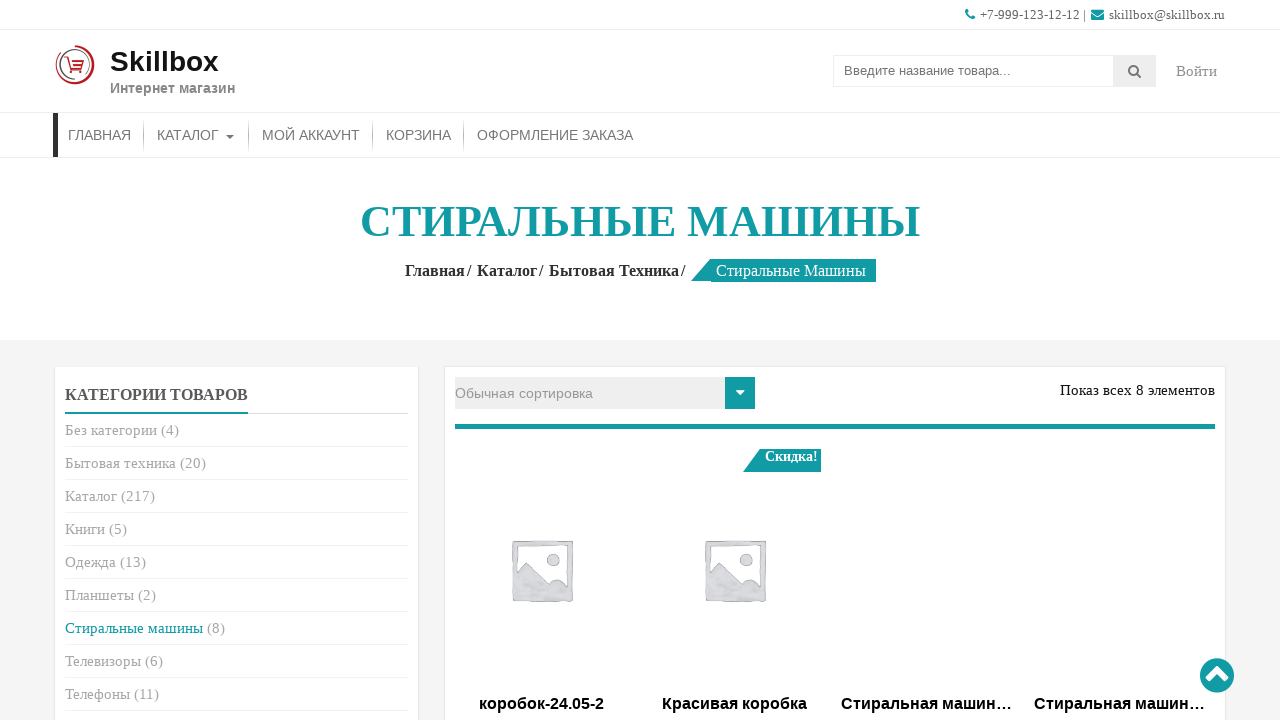

Category #7 page loaded successfully
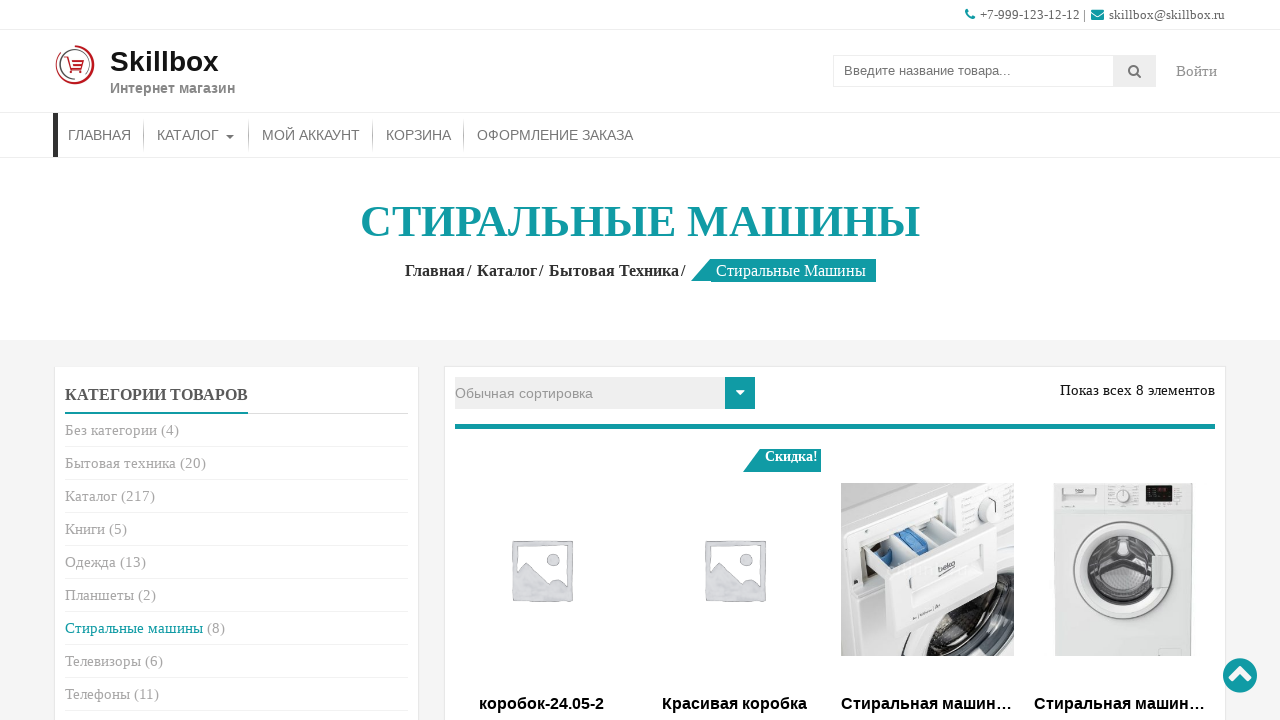

Navigated back to catalog page
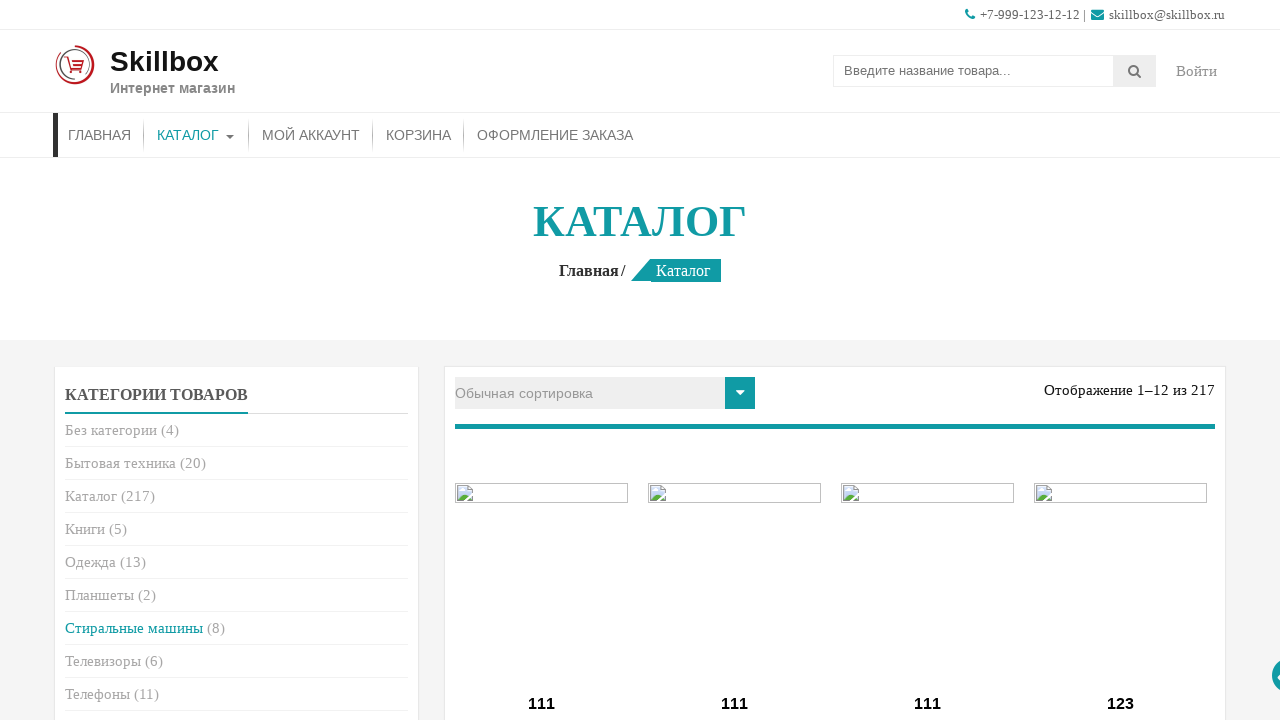

Clicked on category #8 link in sidebar at (103, 661) on (//*[@id='woocommerce_product_categories-2']//a)[8]
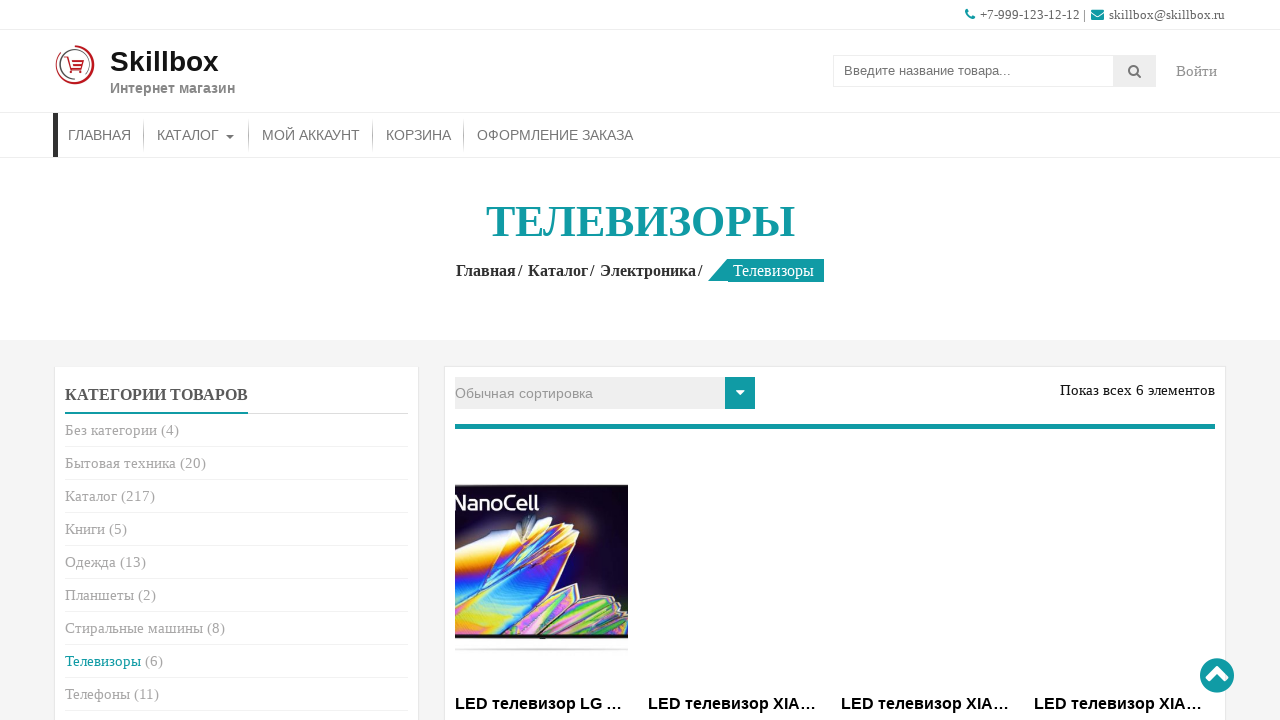

Category #8 page loaded successfully
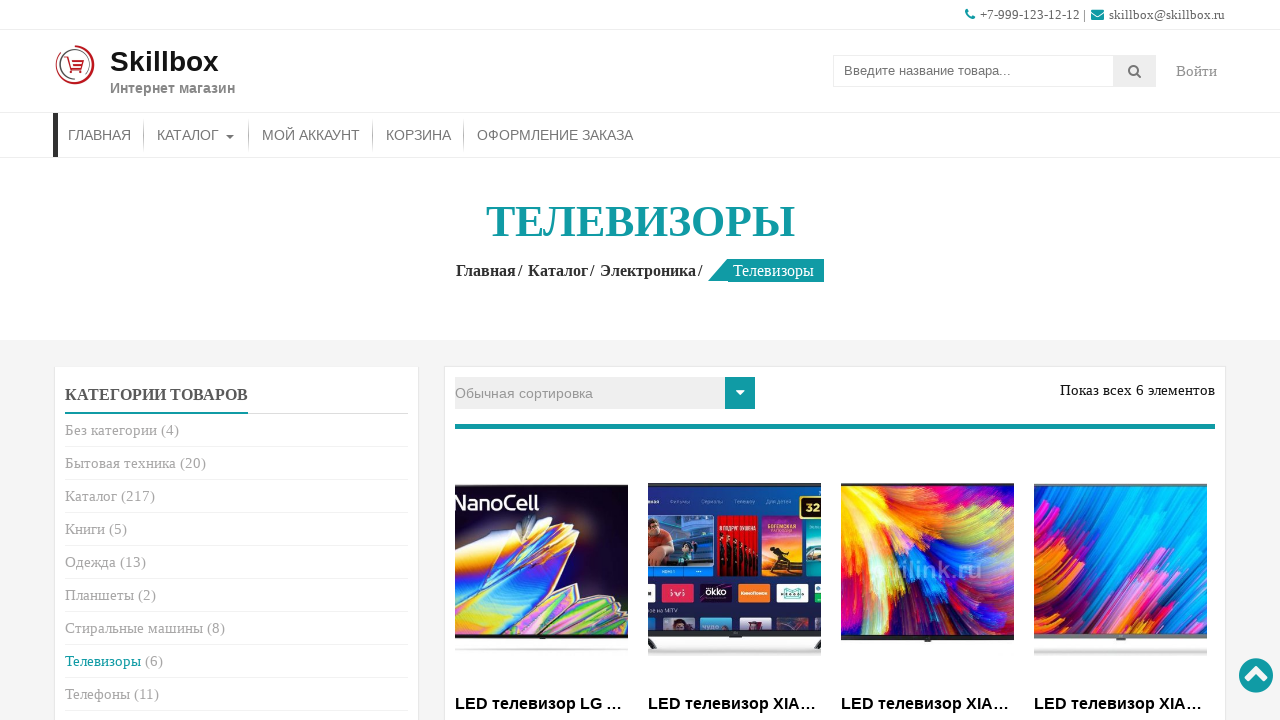

Navigated back to catalog page
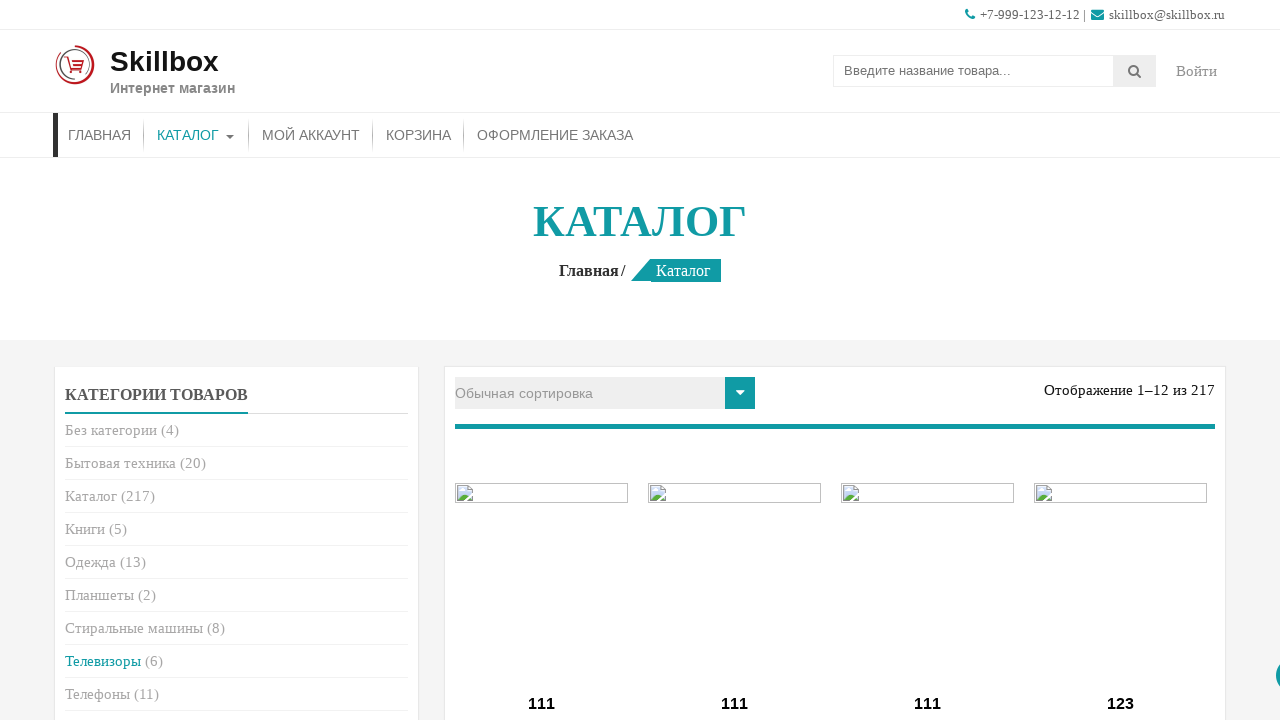

Clicked on category #9 link in sidebar at (98, 694) on (//*[@id='woocommerce_product_categories-2']//a)[9]
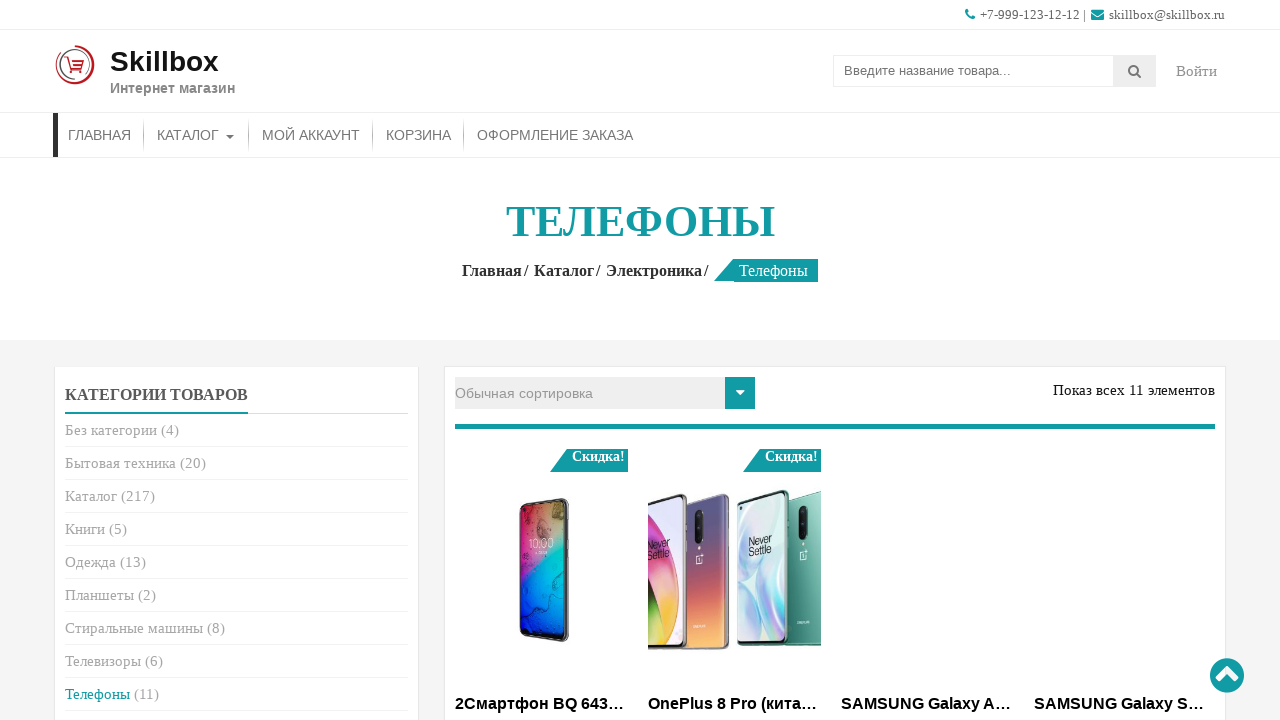

Category #9 page loaded successfully
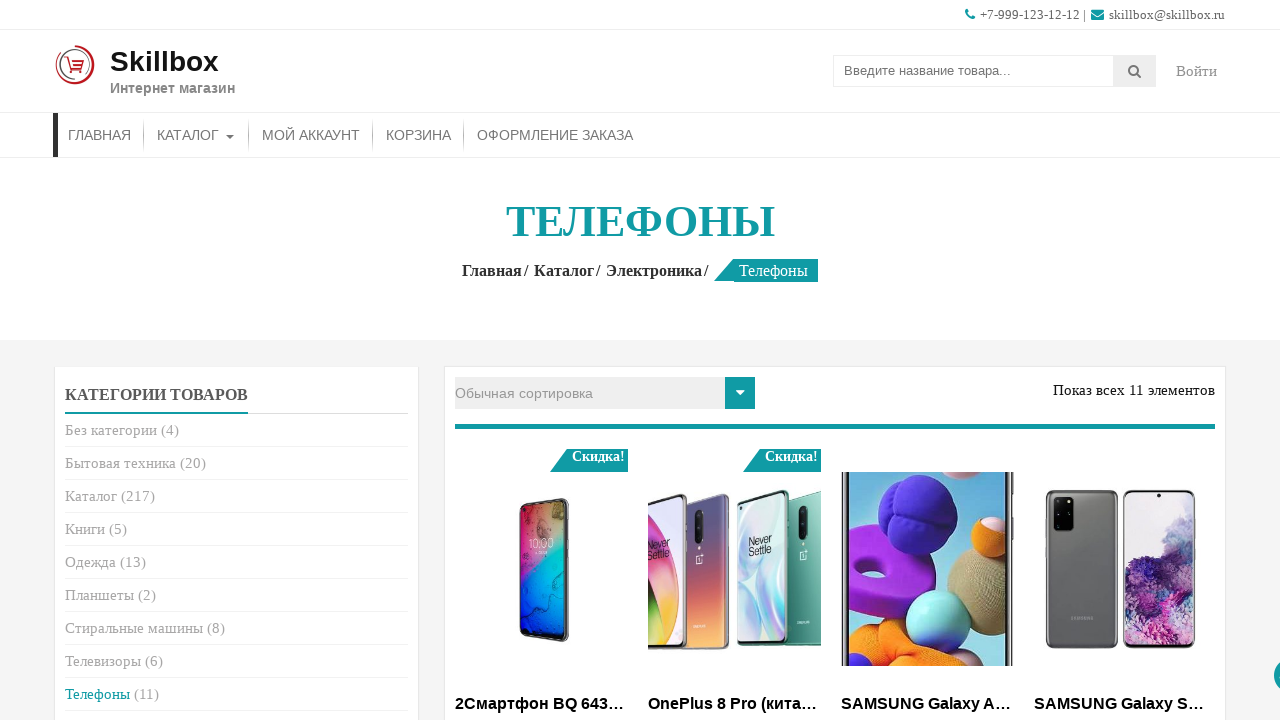

Navigated back to catalog page
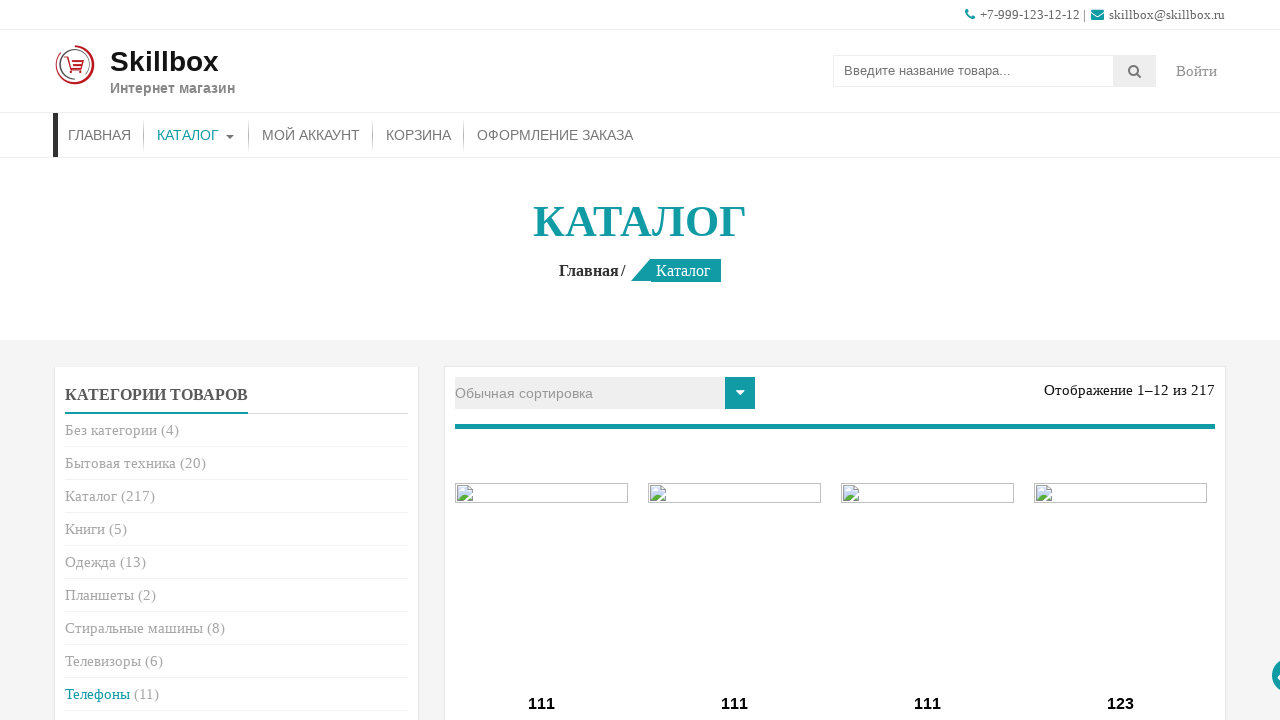

Clicked on category #10 link in sidebar at (104, 712) on (//*[@id='woocommerce_product_categories-2']//a)[10]
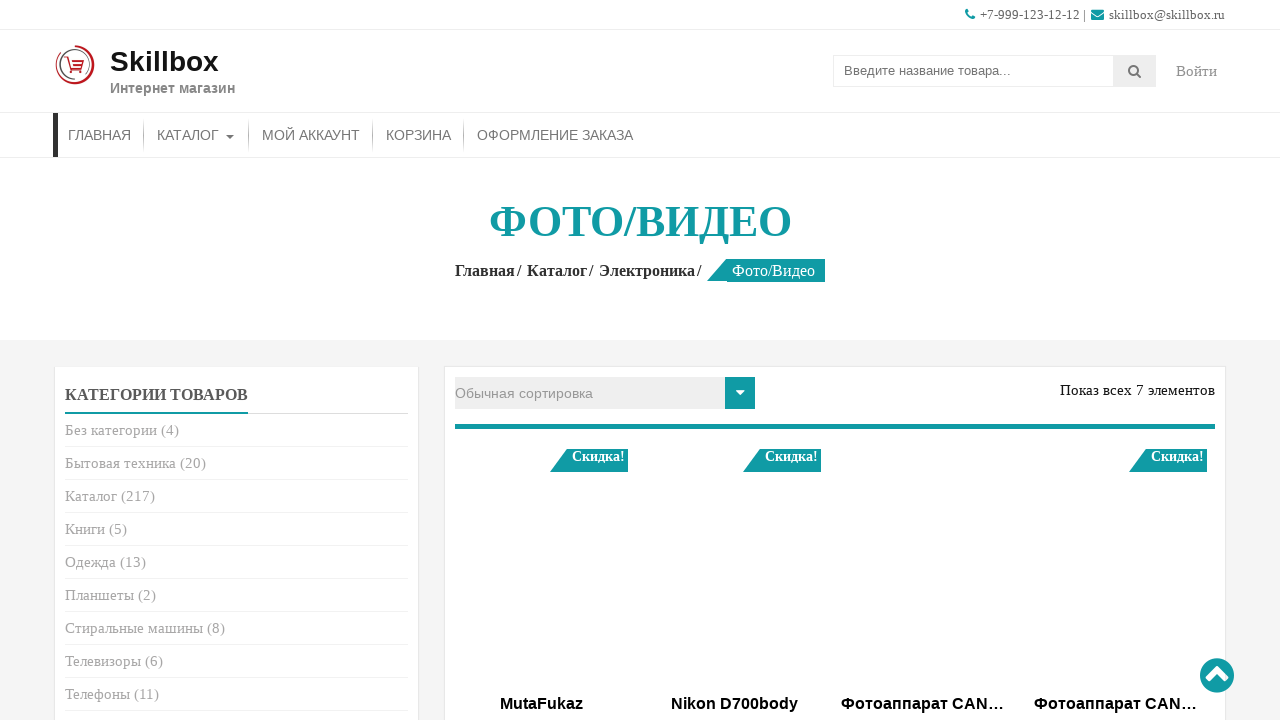

Category #10 page loaded successfully
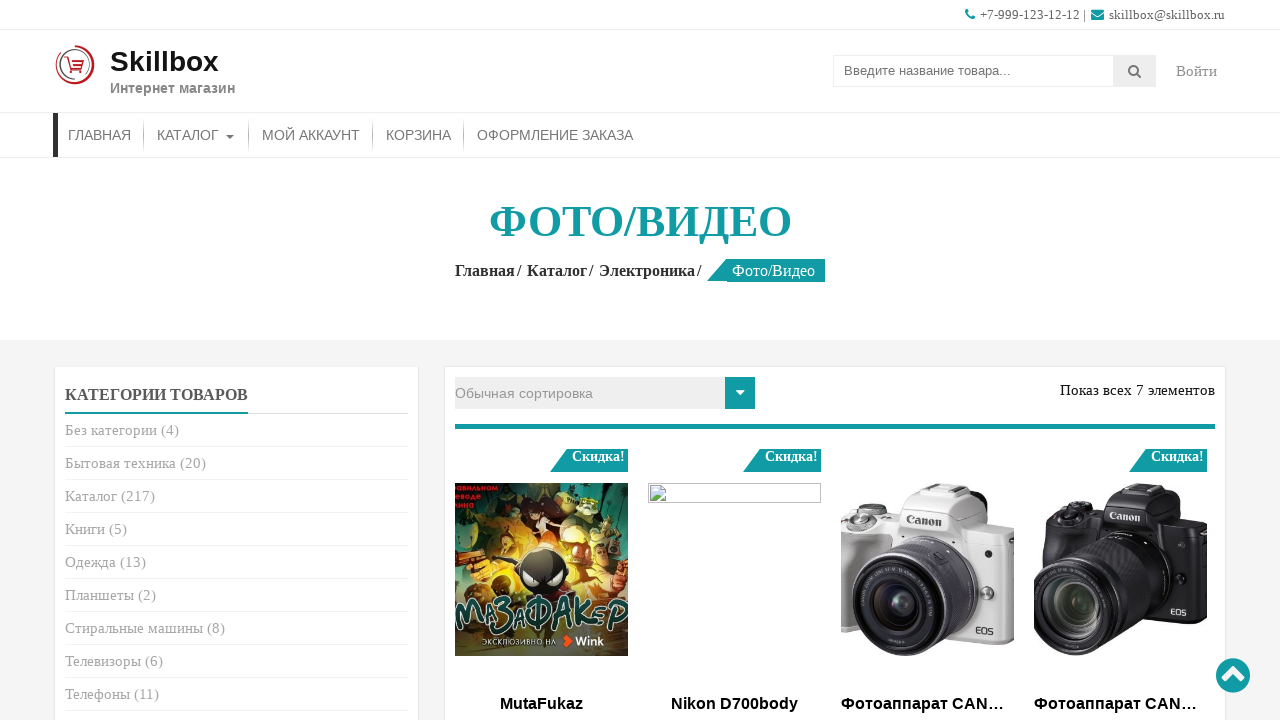

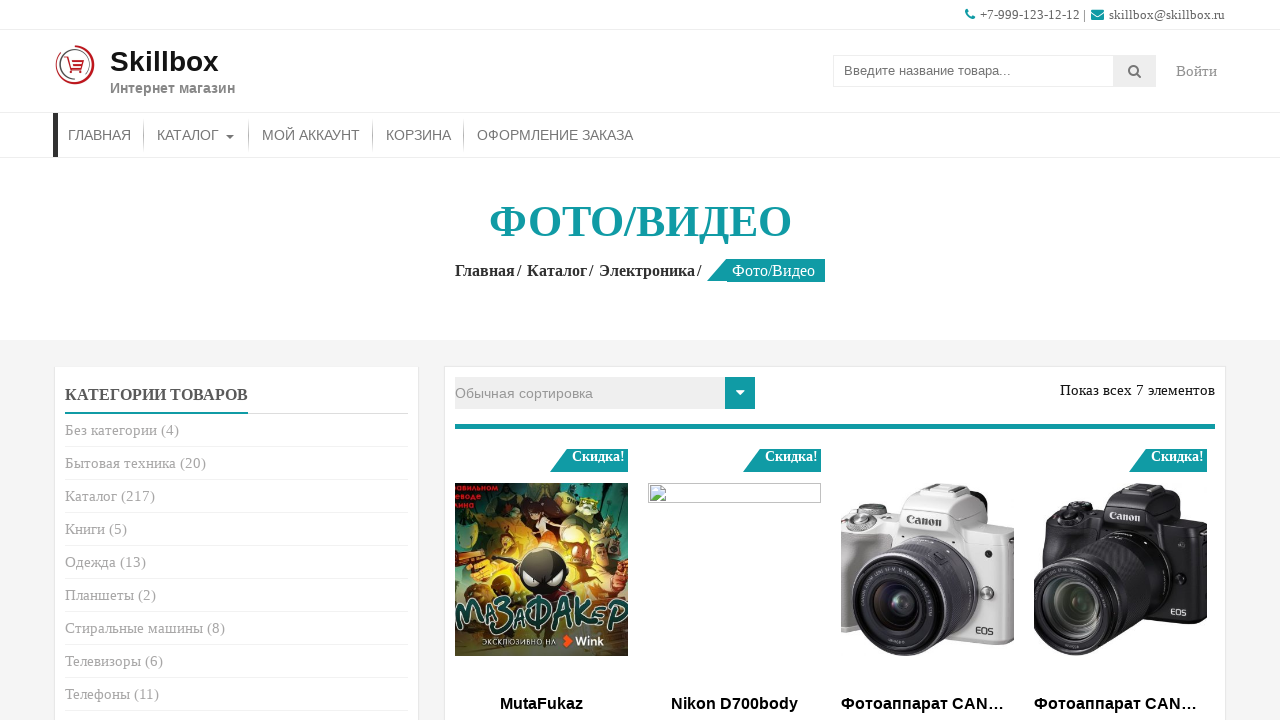